Tests clicking a button with dynamic class attributes to verify element selection using class-based XPath

Starting URL: http://uitestingplayground.com/classattr

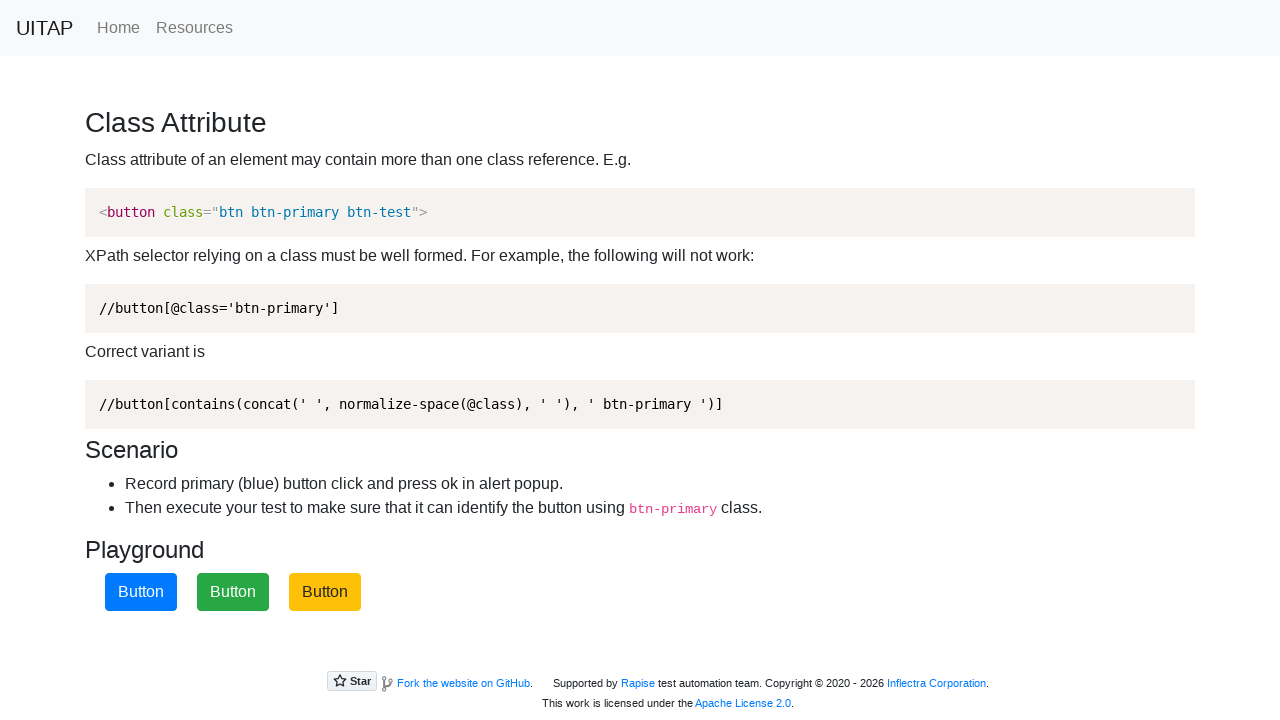

Navigated to class attribute test page
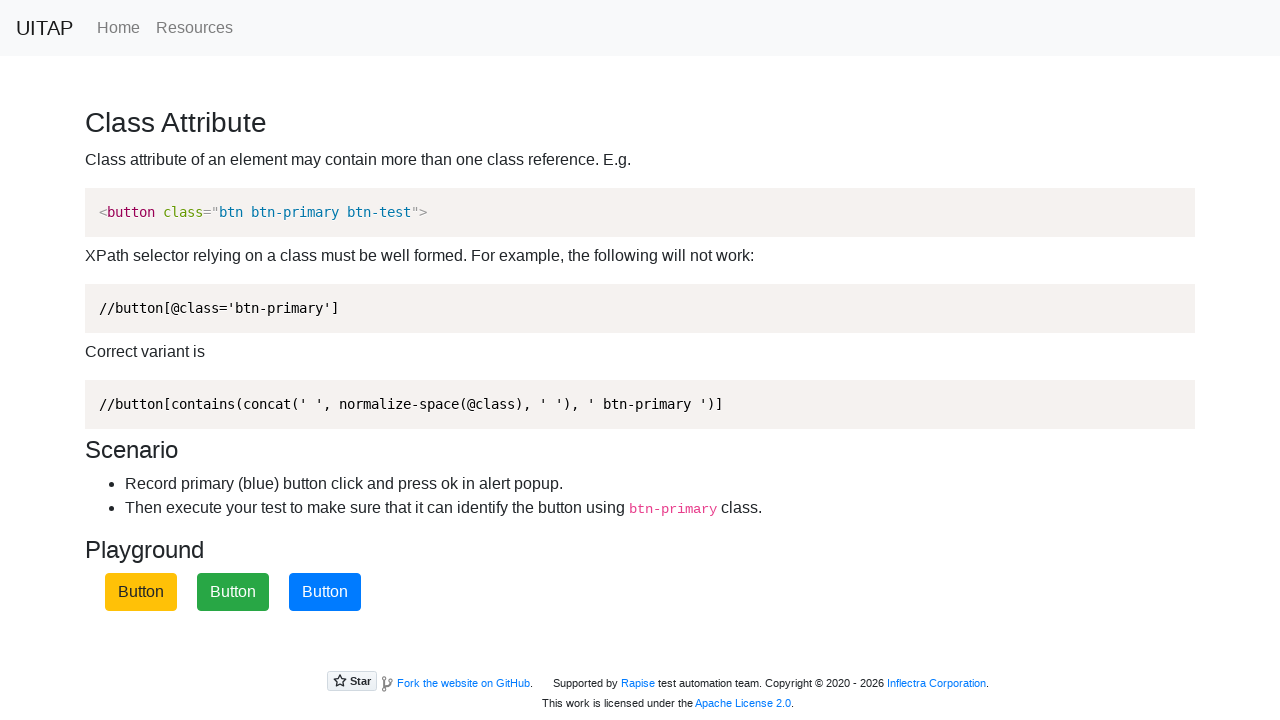

Clicked blue primary button using class-based XPath selector at (325, 592) on xpath=//button[contains(concat(' ', normalize-space(@class), ' '), ' btn-primary
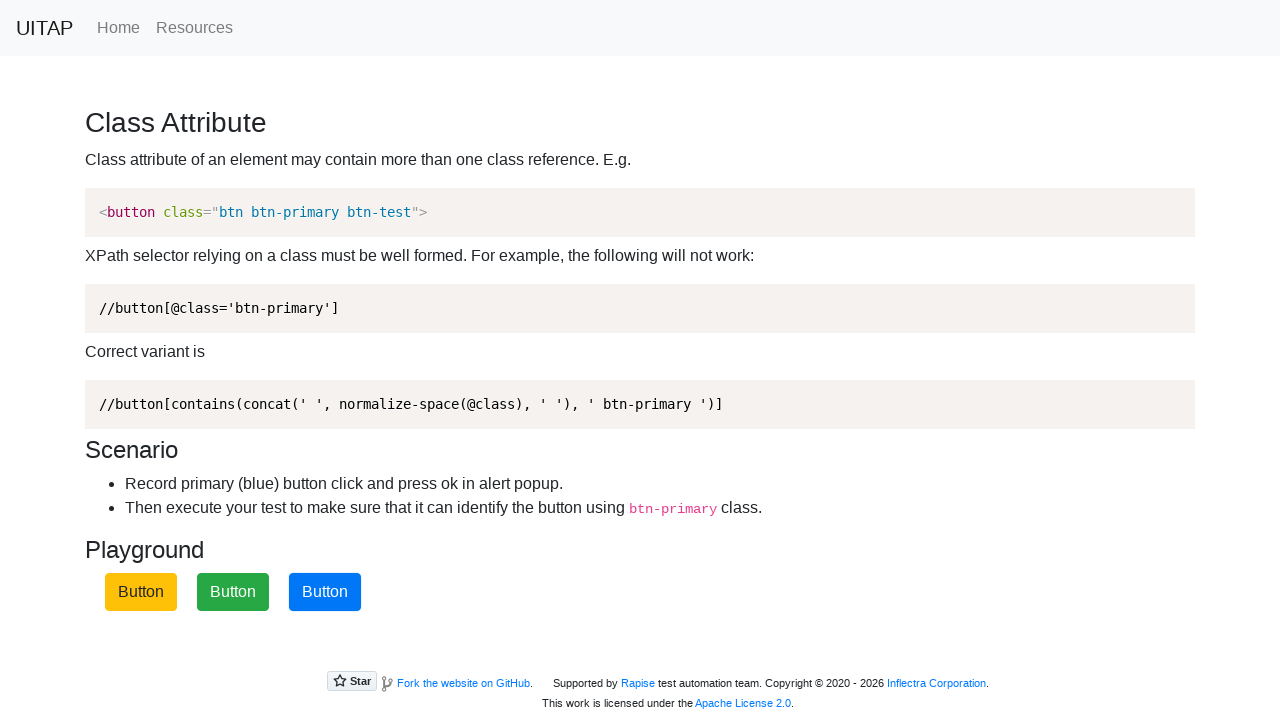

Set up dialog handler to accept any alerts
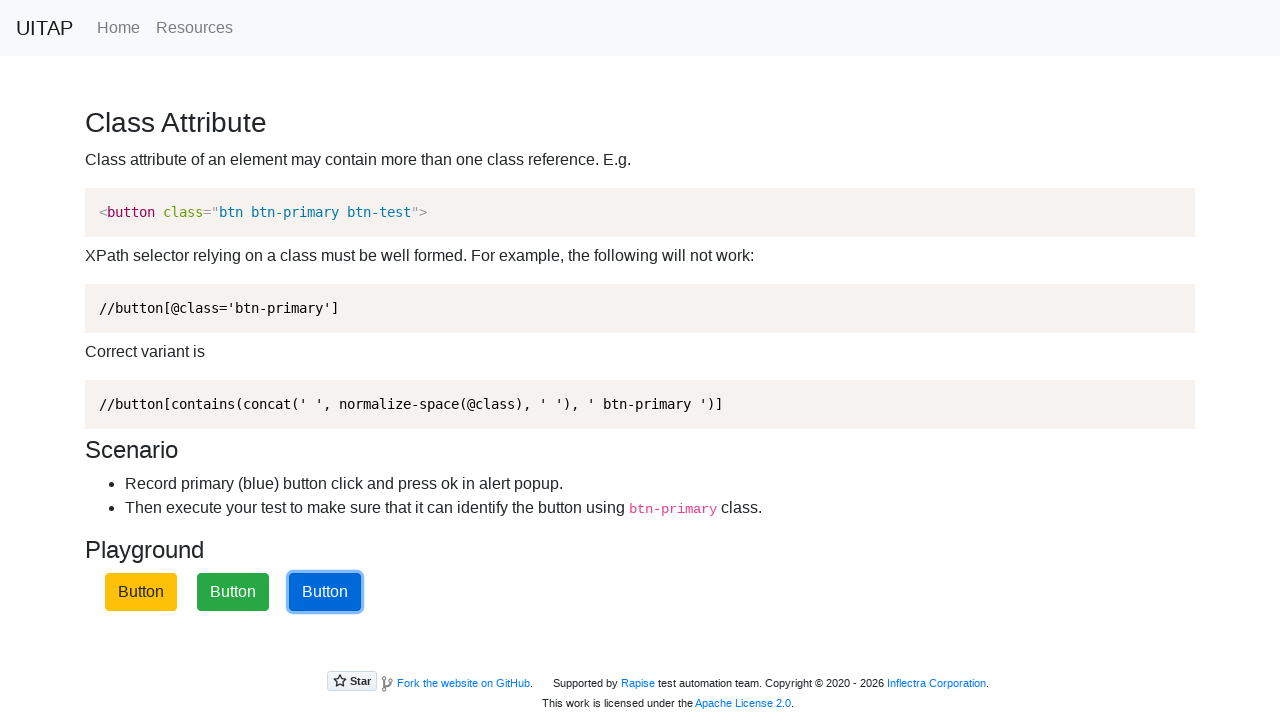

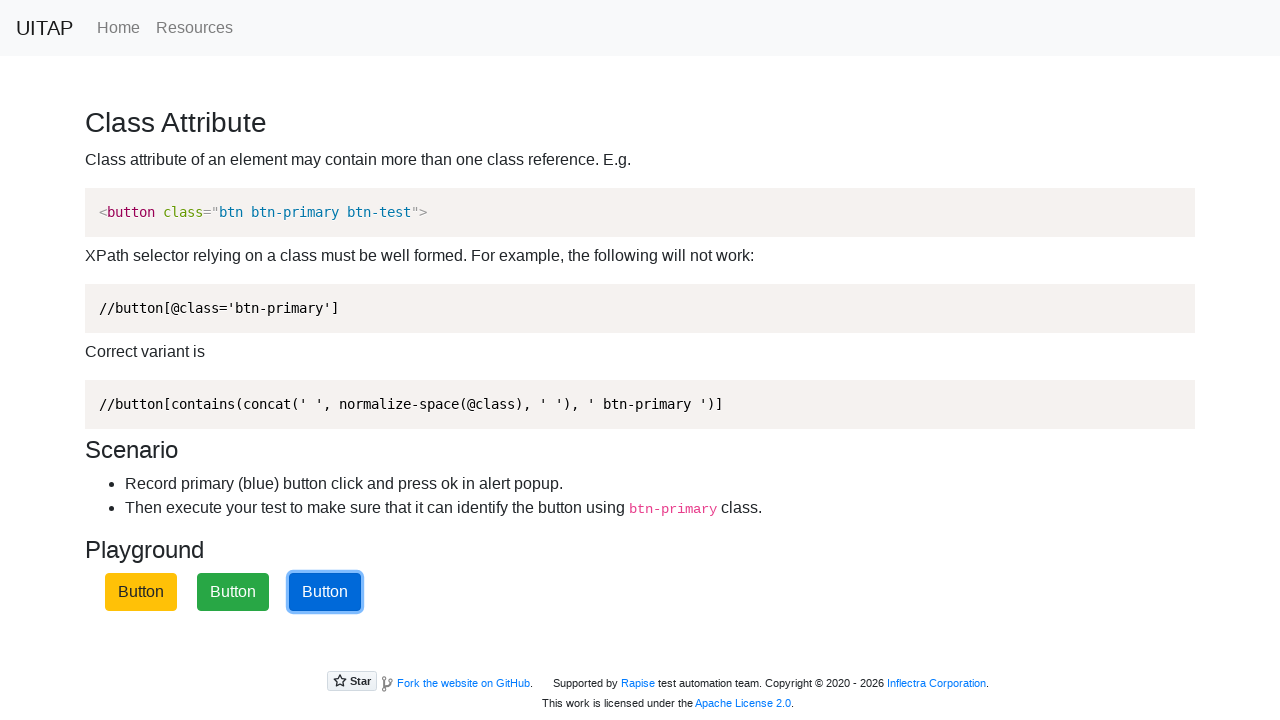